Tests right-click context menu functionality by opening a context menu, hovering over a menu item, and clicking it

Starting URL: http://swisnl.github.io/jQuery-contextMenu/demo.html

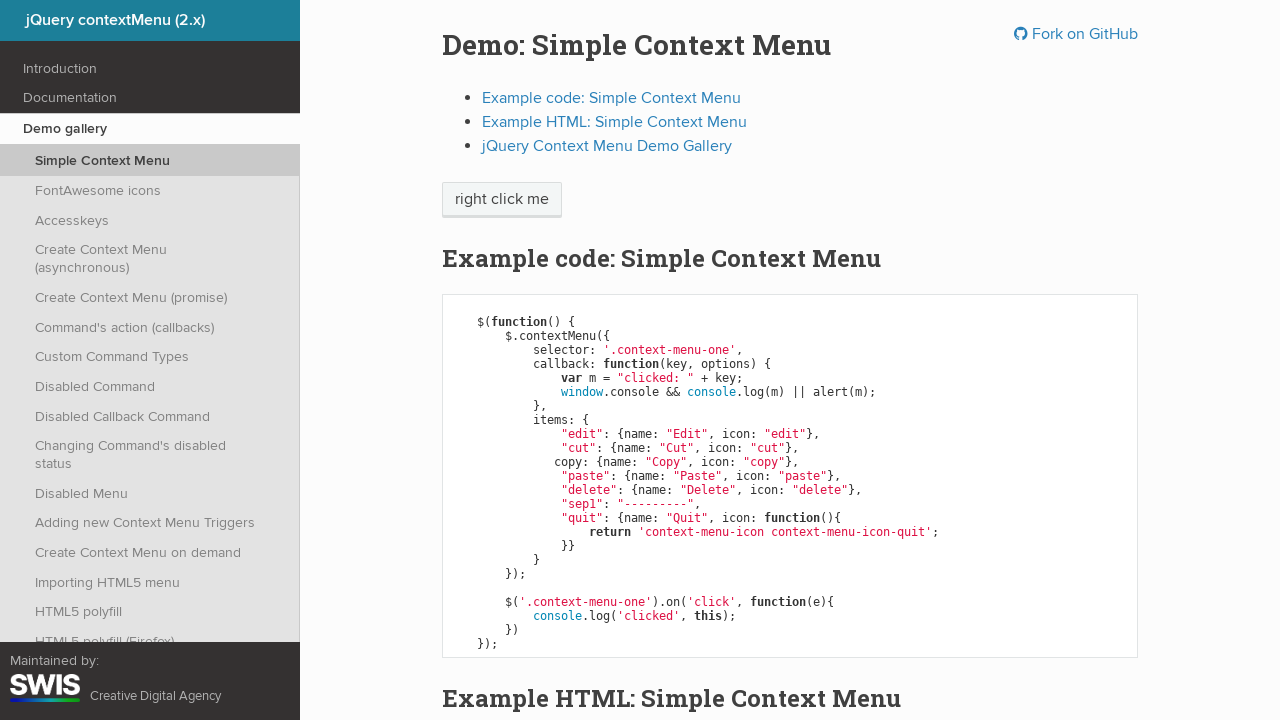

Right-clicked on context menu trigger element at (502, 200) on span.context-menu-one
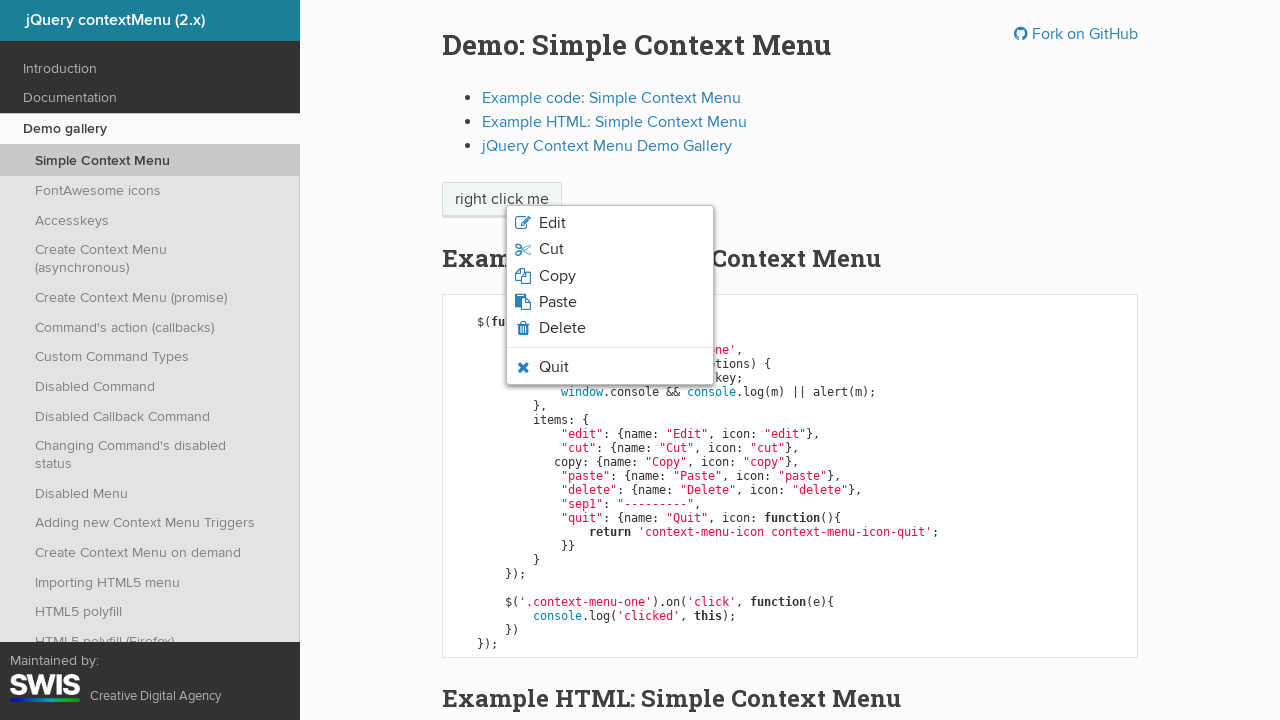

Hovered over Paste menu item at (610, 302) on li.context-menu-icon-paste
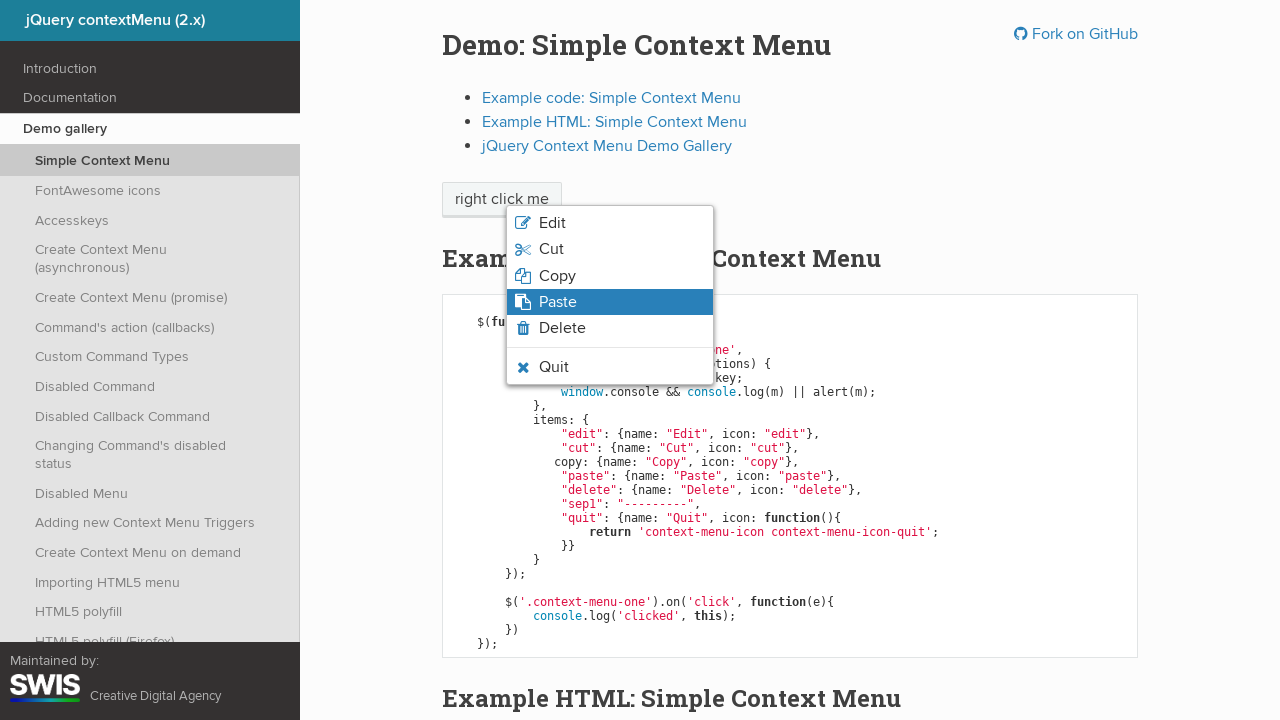

Verified Paste menu item is hovered and visible
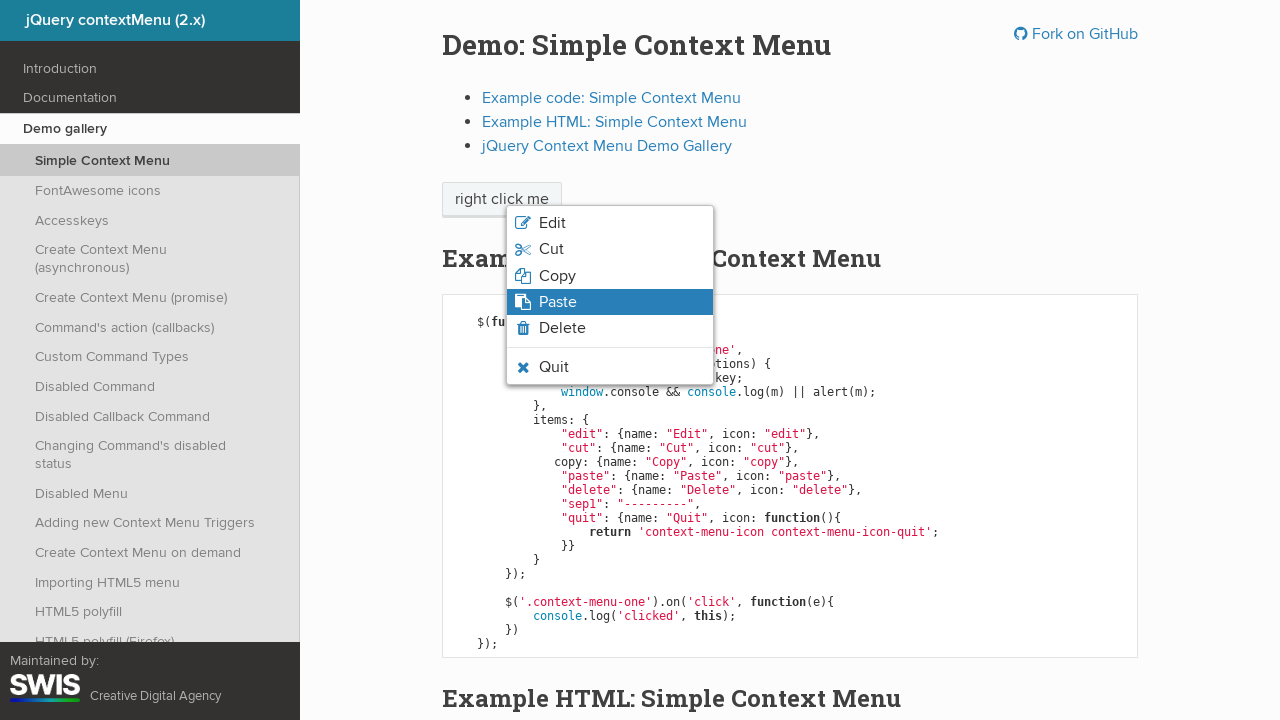

Clicked on Paste menu item at (610, 302) on li.context-menu-icon-paste
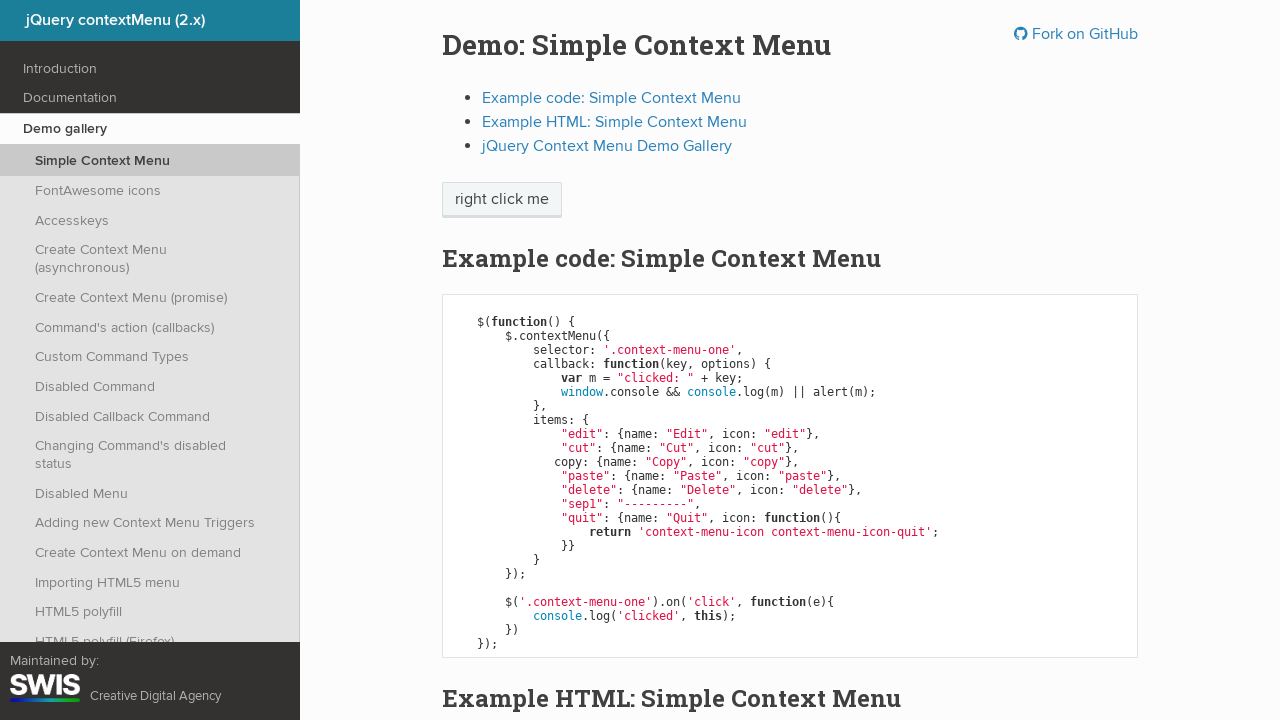

Accepted alert dialog
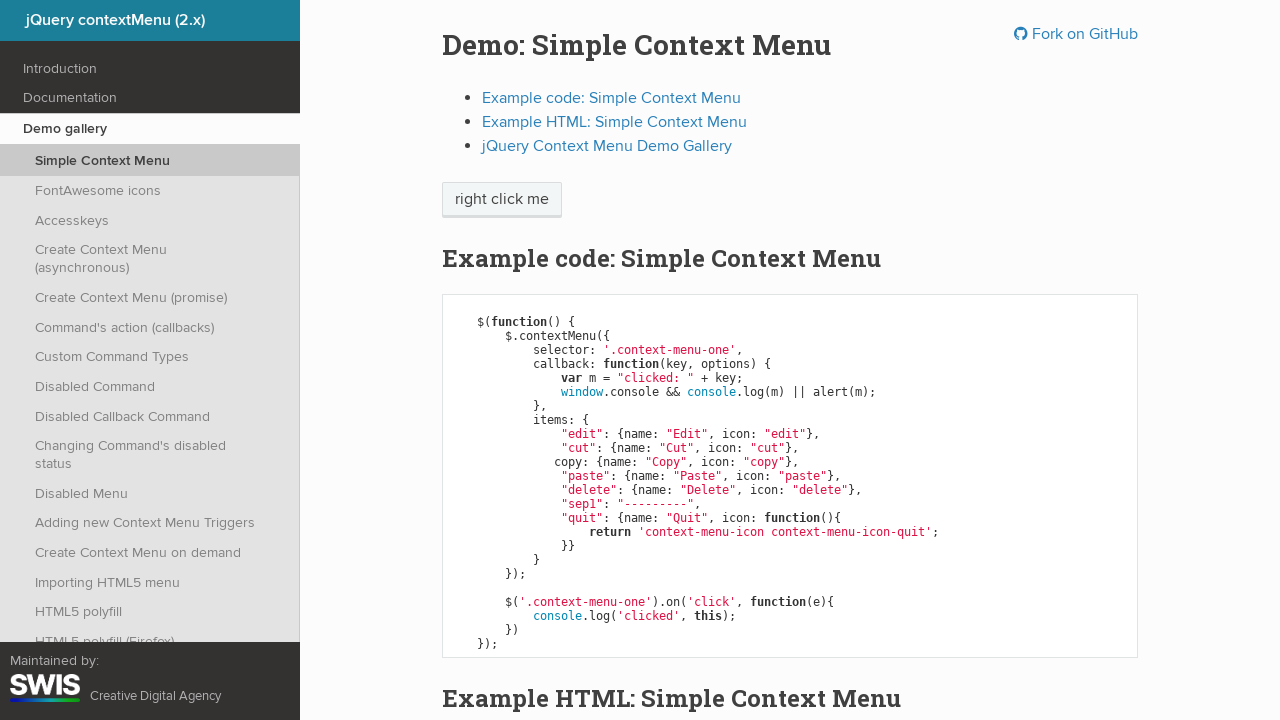

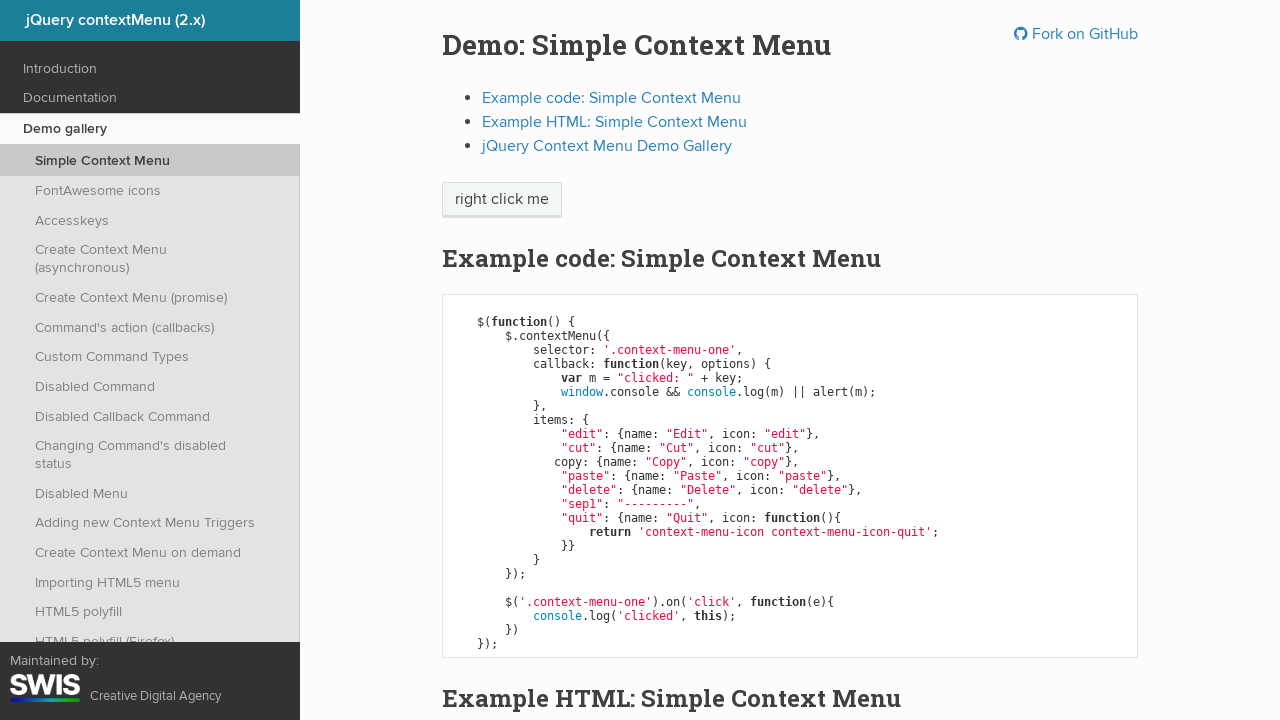